Tests different types of JavaScript alerts (simple, confirm, and prompt) by triggering them and interacting with each alert type

Starting URL: http://demo.automationtesting.in/Alerts.html

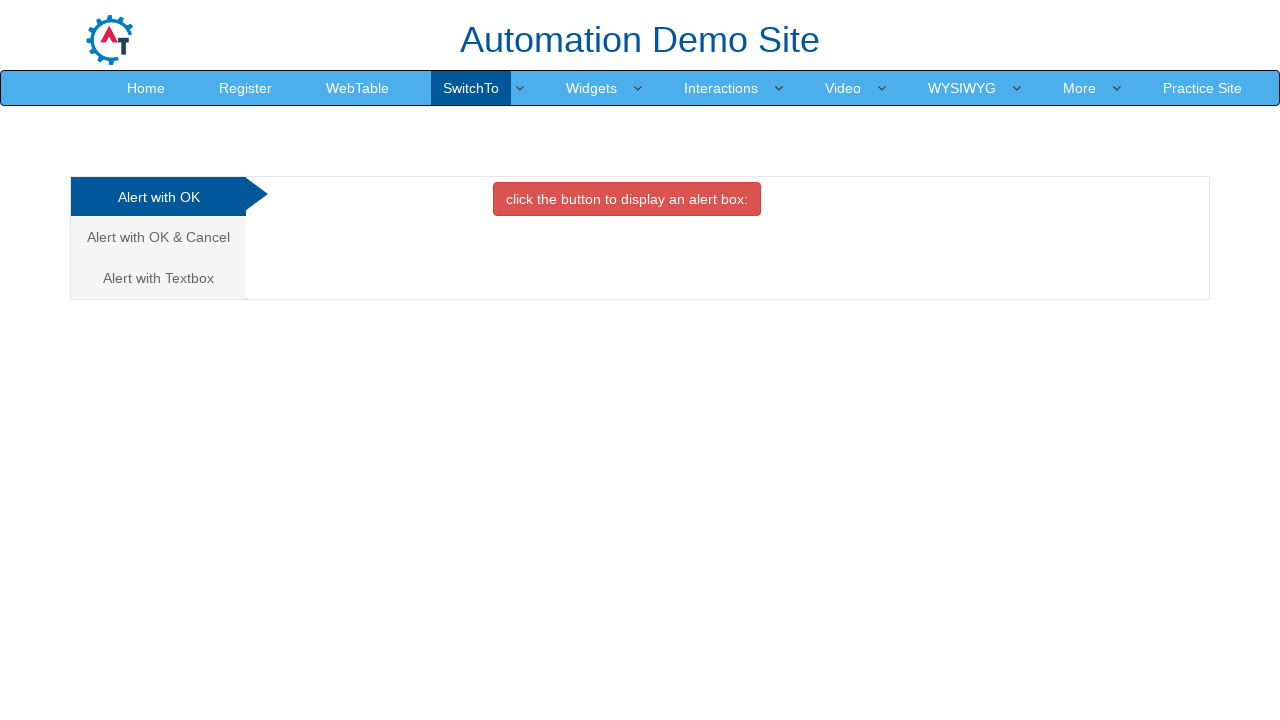

Clicked button to trigger simple alert at (627, 199) on button.btn.btn-danger
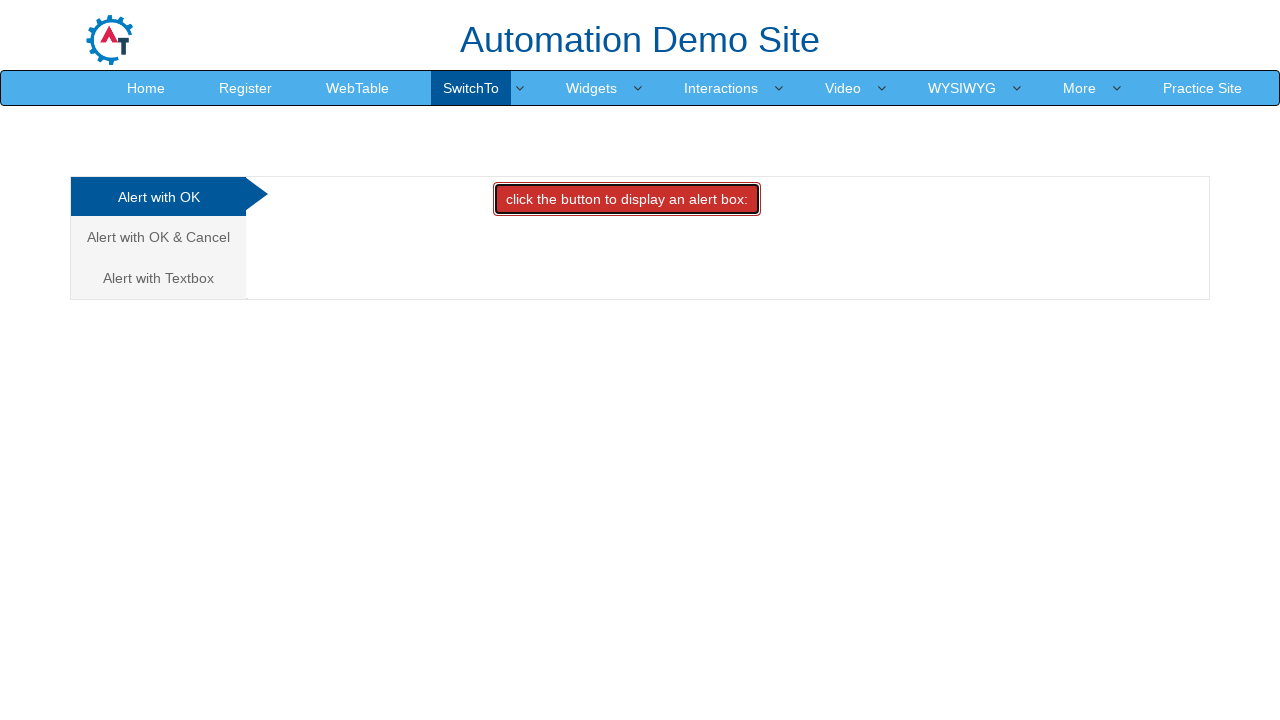

Set up handler to accept simple alert
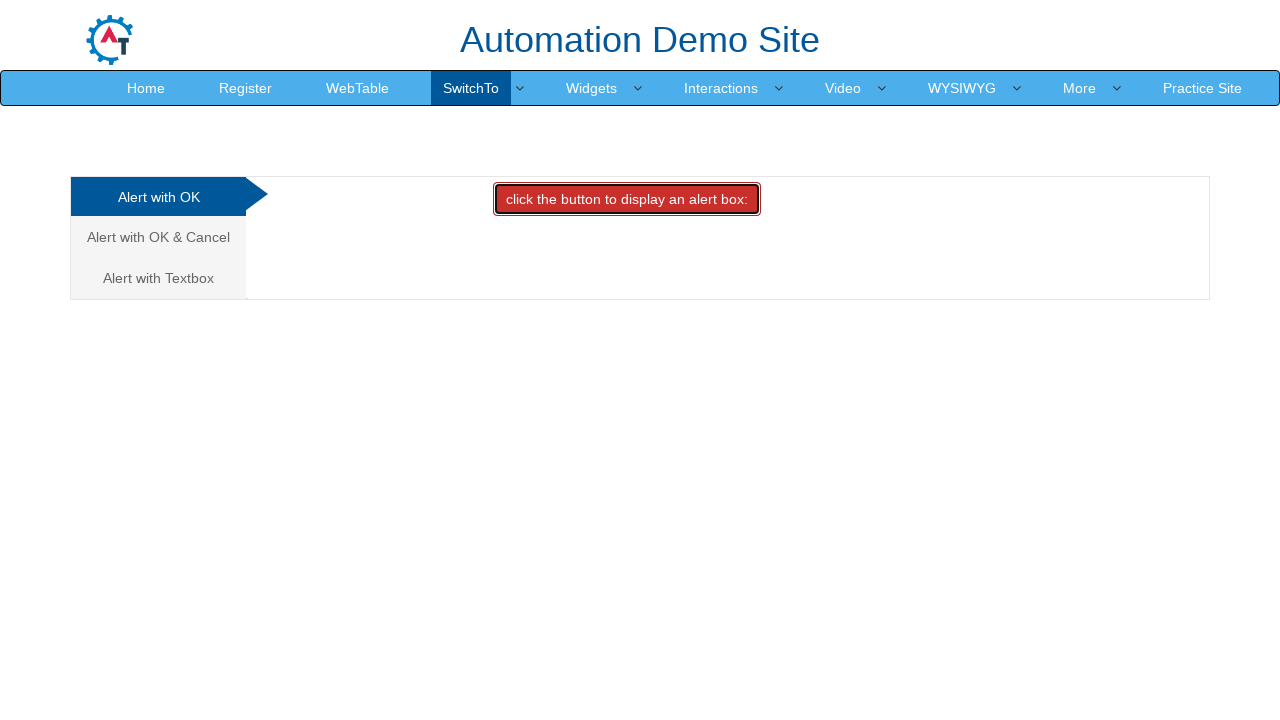

Waited 500ms for simple alert to be handled
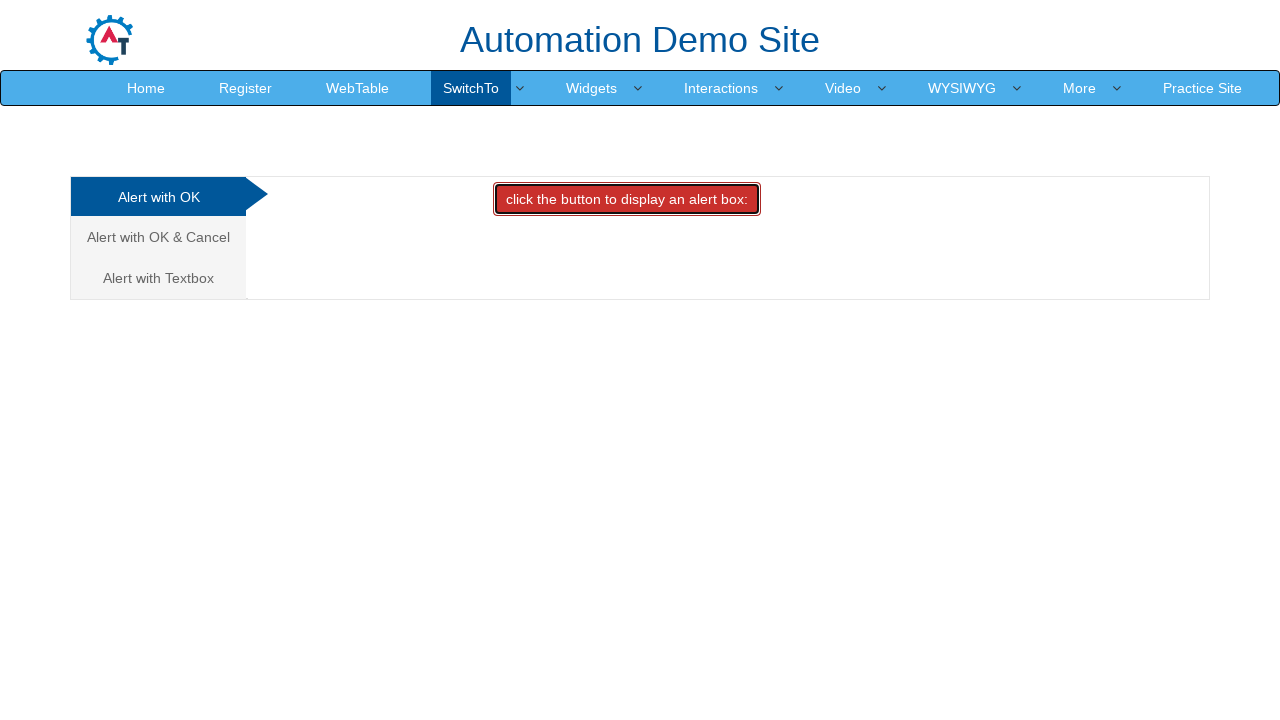

Navigated to confirm alert section at (158, 237) on (//a[@class='analystic'])[2]
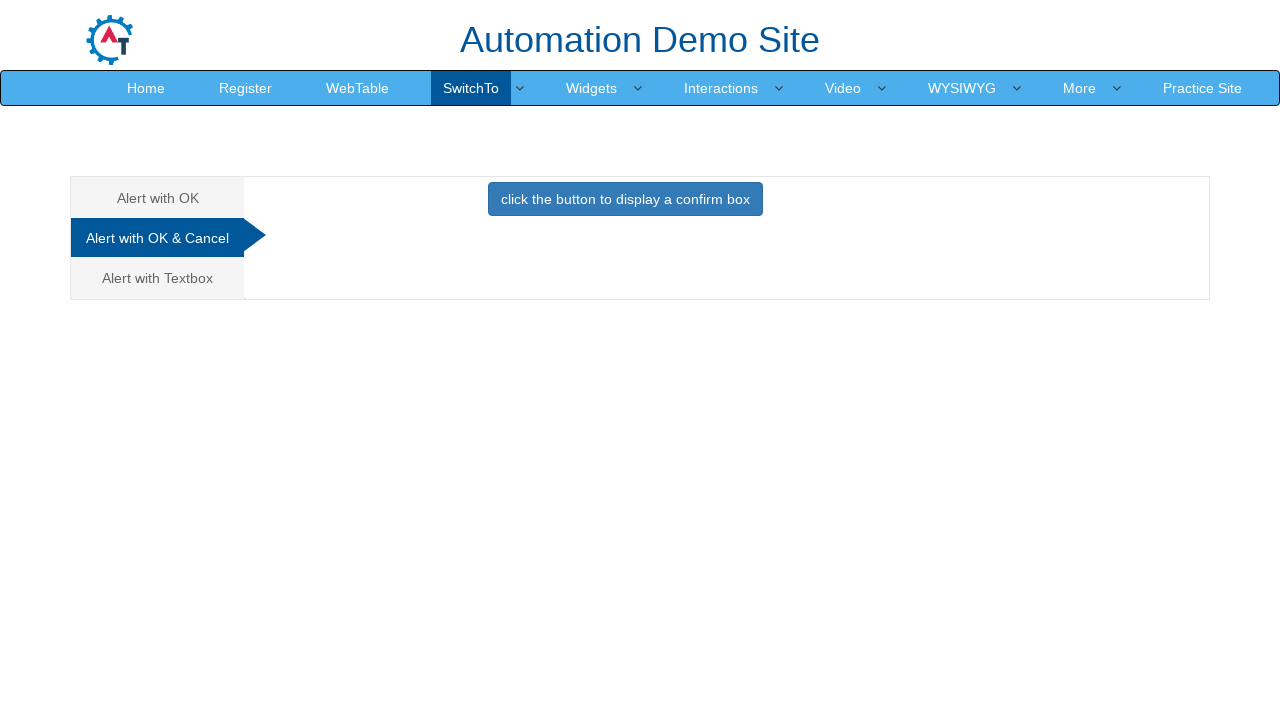

Clicked button to trigger confirm alert at (625, 199) on button.btn.btn-primary
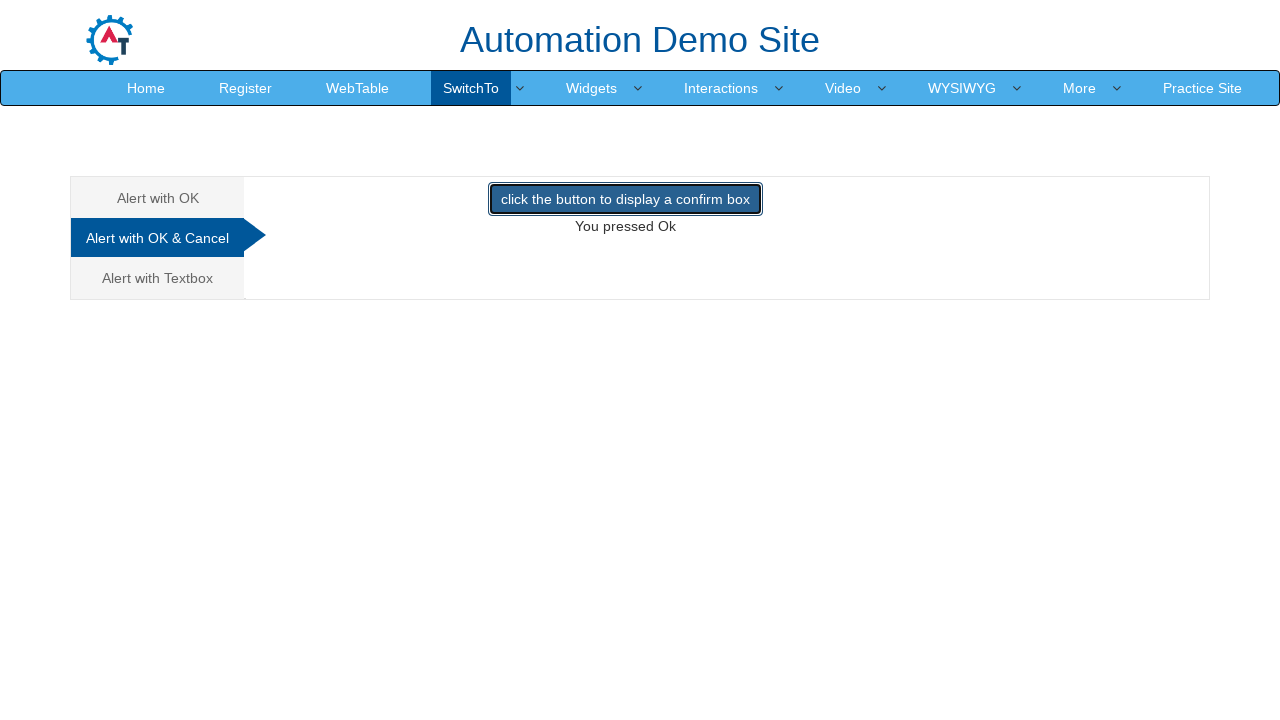

Set up handler to dismiss confirm alert
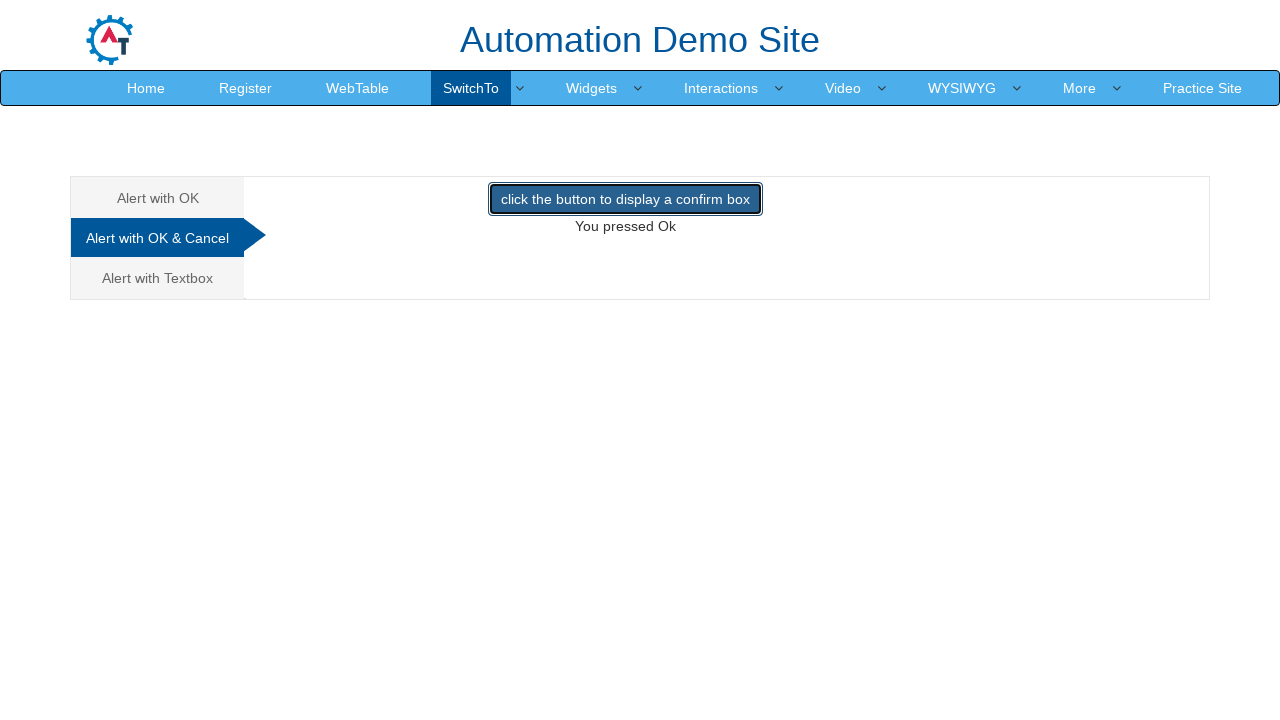

Waited 500ms for confirm alert to be handled
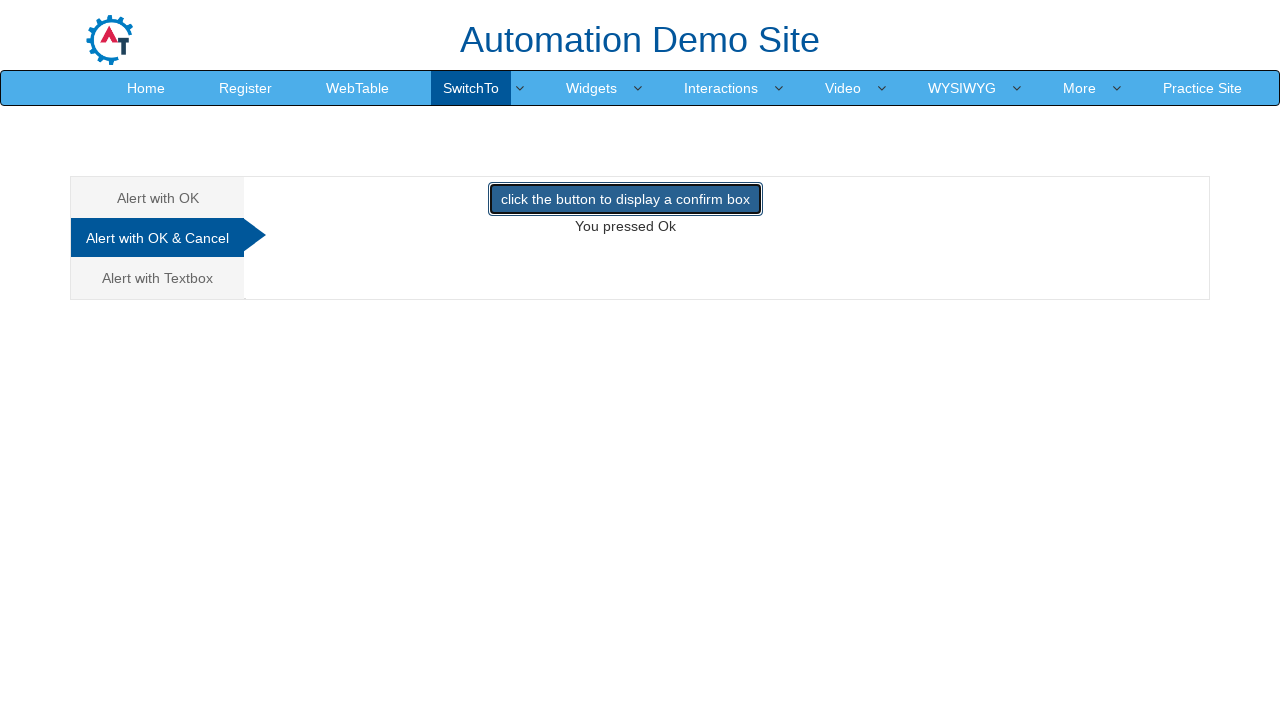

Navigated to prompt alert section at (158, 278) on (//a[@class='analystic'])[3]
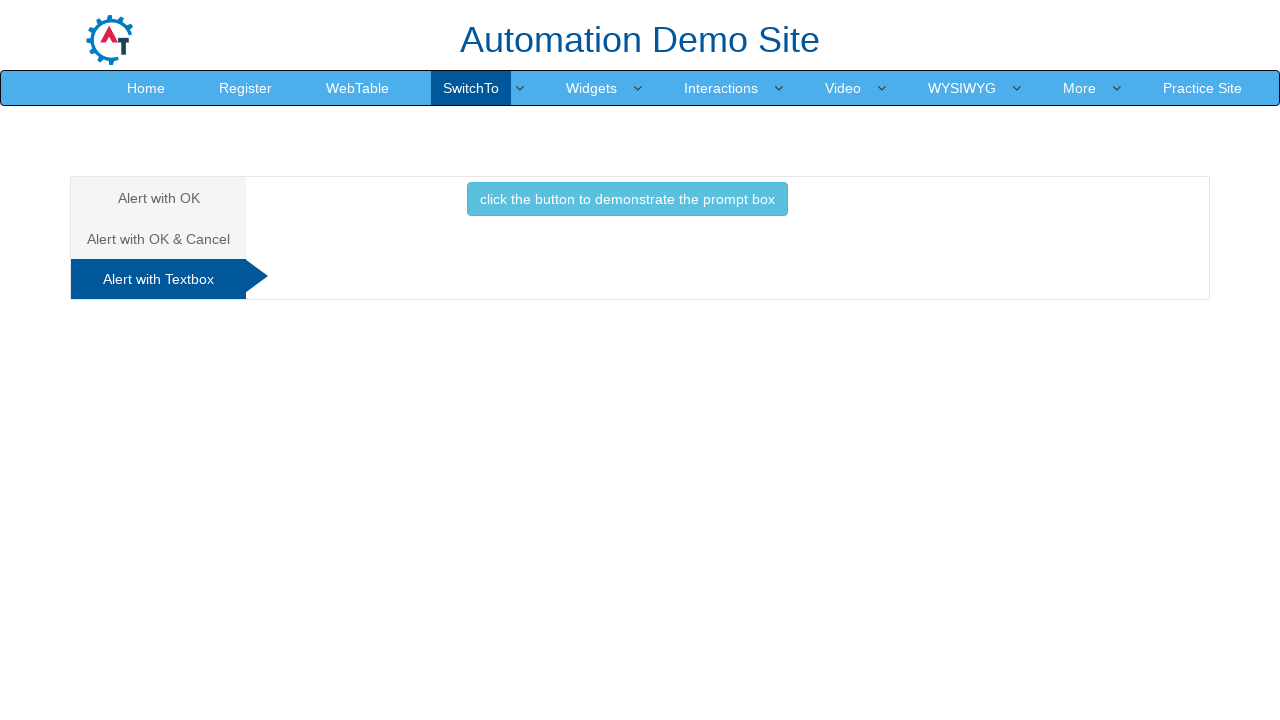

Clicked button to trigger prompt alert at (627, 199) on button.btn.btn-info
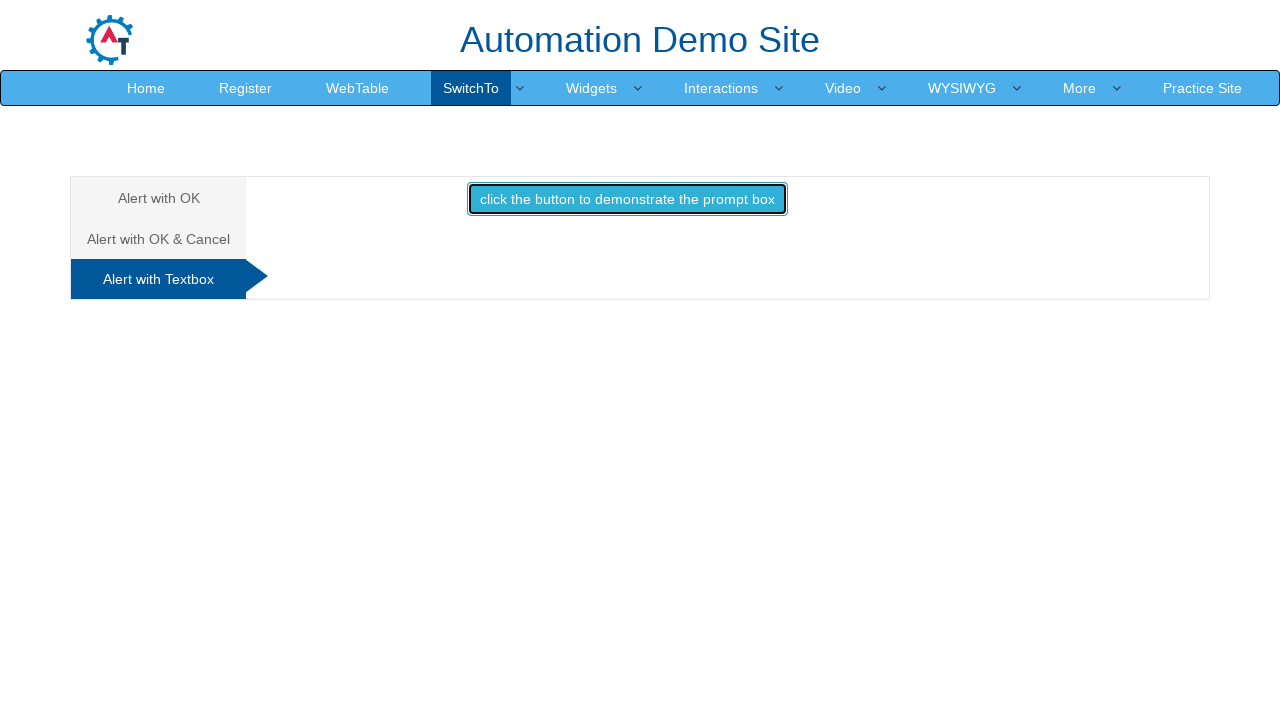

Set up handler to accept prompt alert with text 'Good Nun'
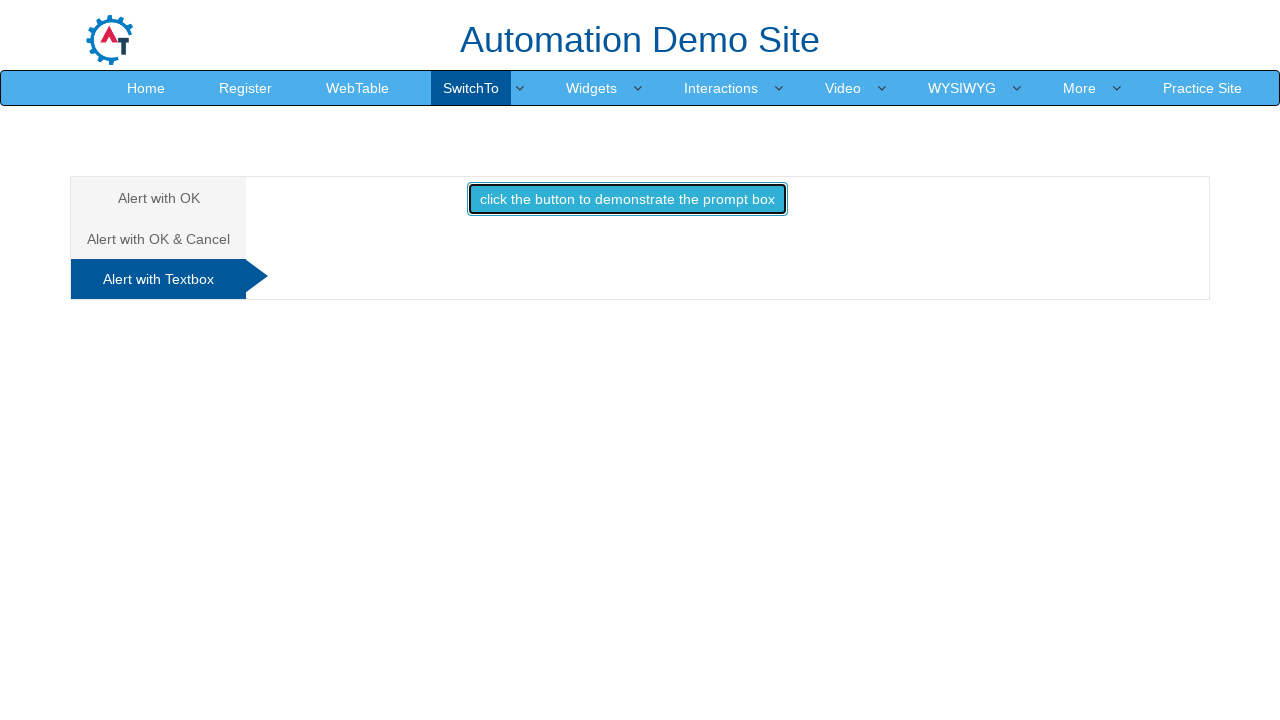

Waited 500ms for prompt alert to be handled
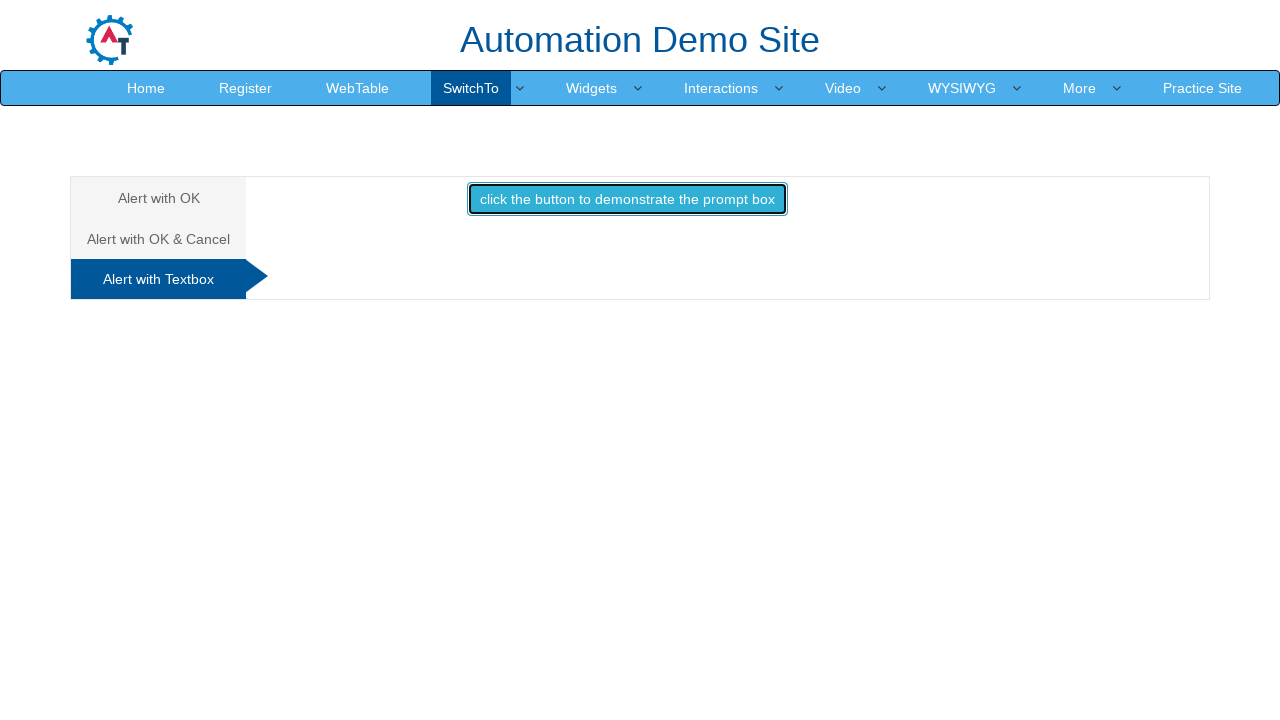

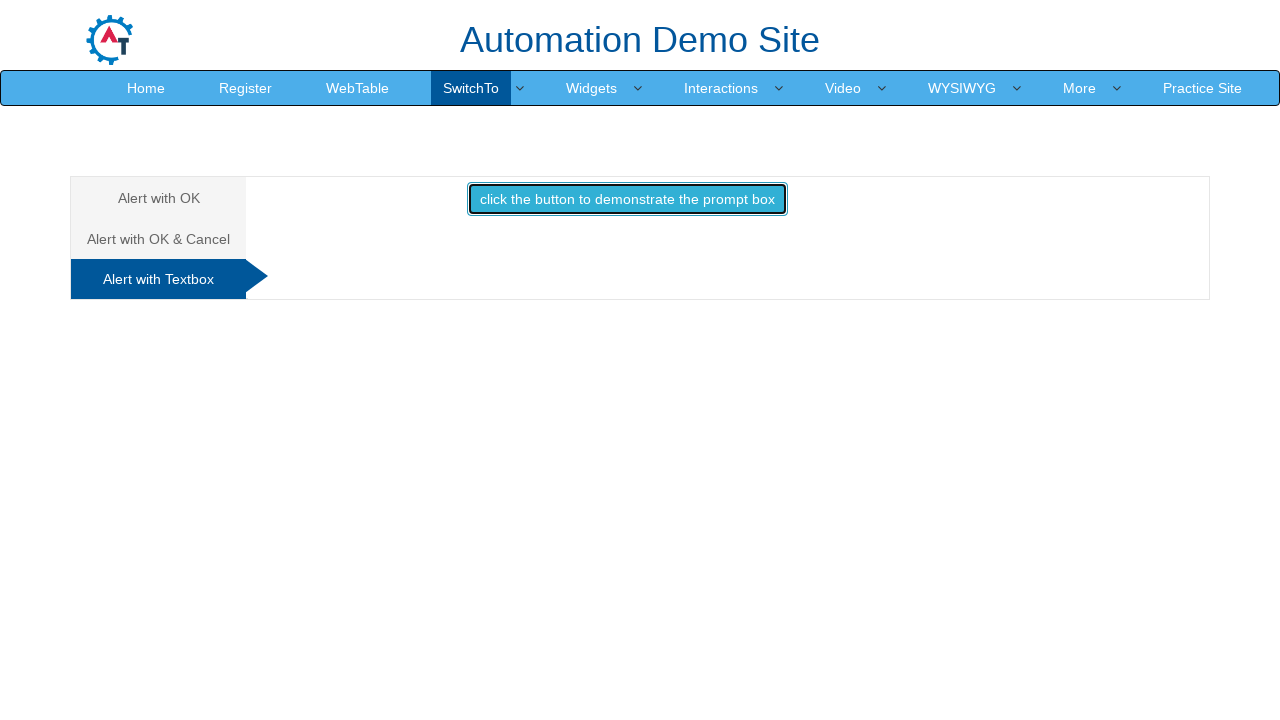